Tests that the theme color toggle button is clickable and can be clicked

Starting URL: https://webdriver.io/

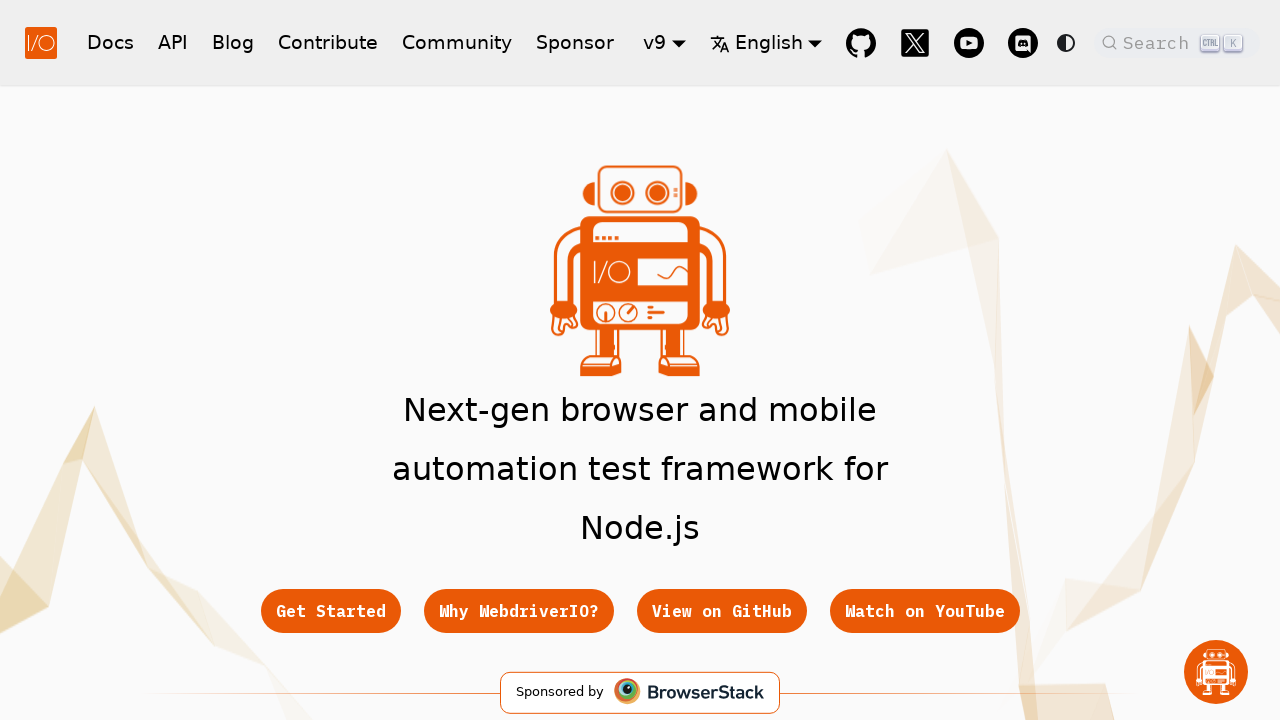

Clicked theme color toggle button at (1066, 42) on button[class*='toggleButton']
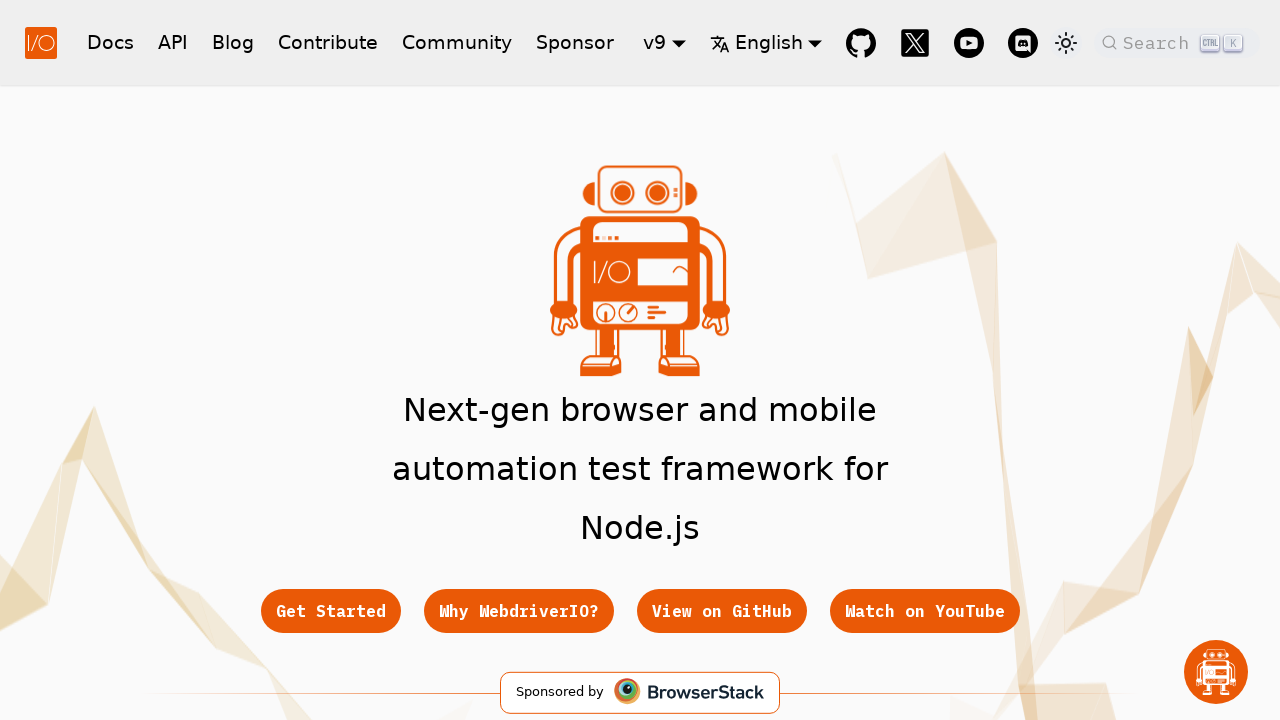

Verified theme color toggle button is enabled and clickable
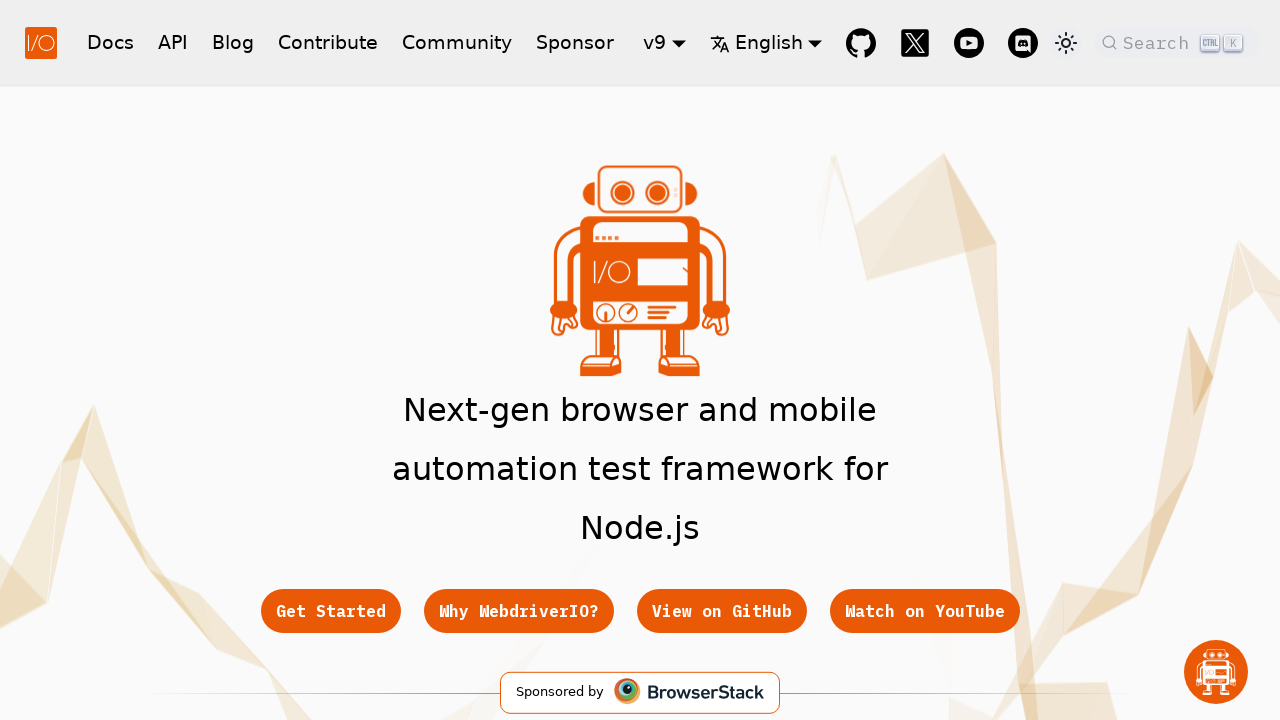

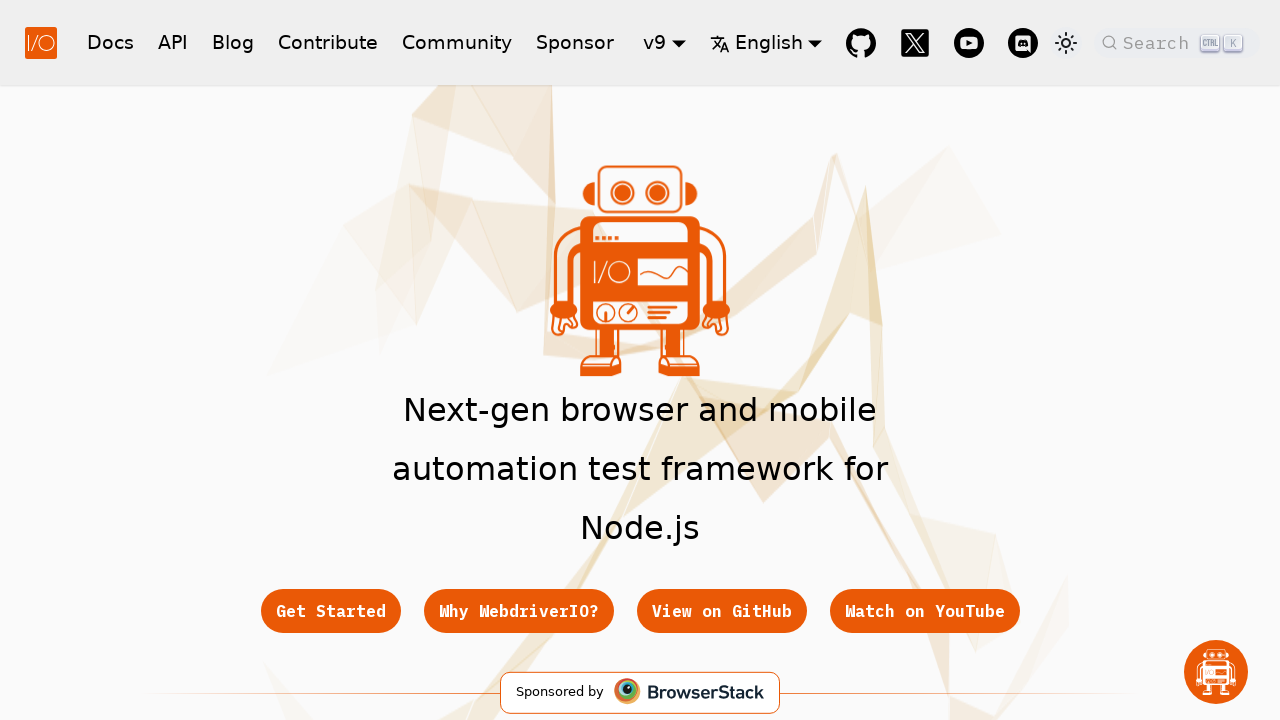